Tests static dropdown functionality by selecting currency options using different selection methods: by index, by visible text, and by value.

Starting URL: https://rahulshettyacademy.com/dropdownsPractise/

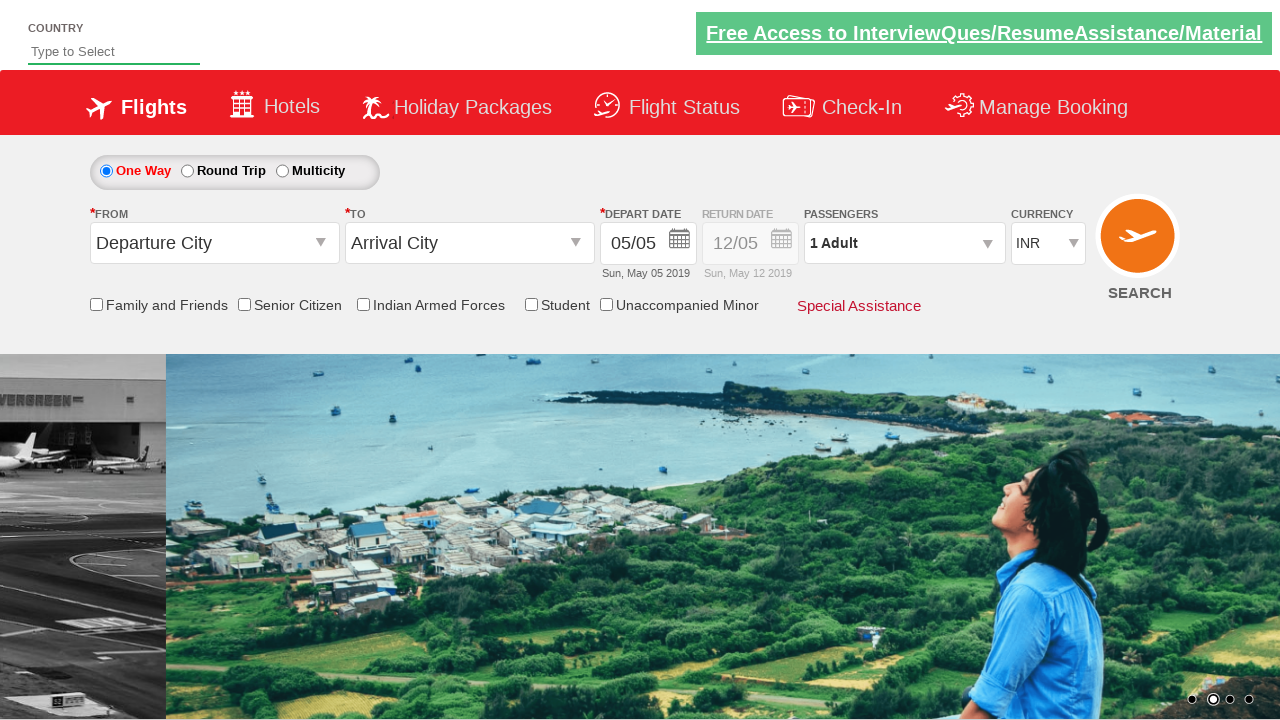

Selected currency dropdown option at index 3 on #ctl00_mainContent_DropDownListCurrency
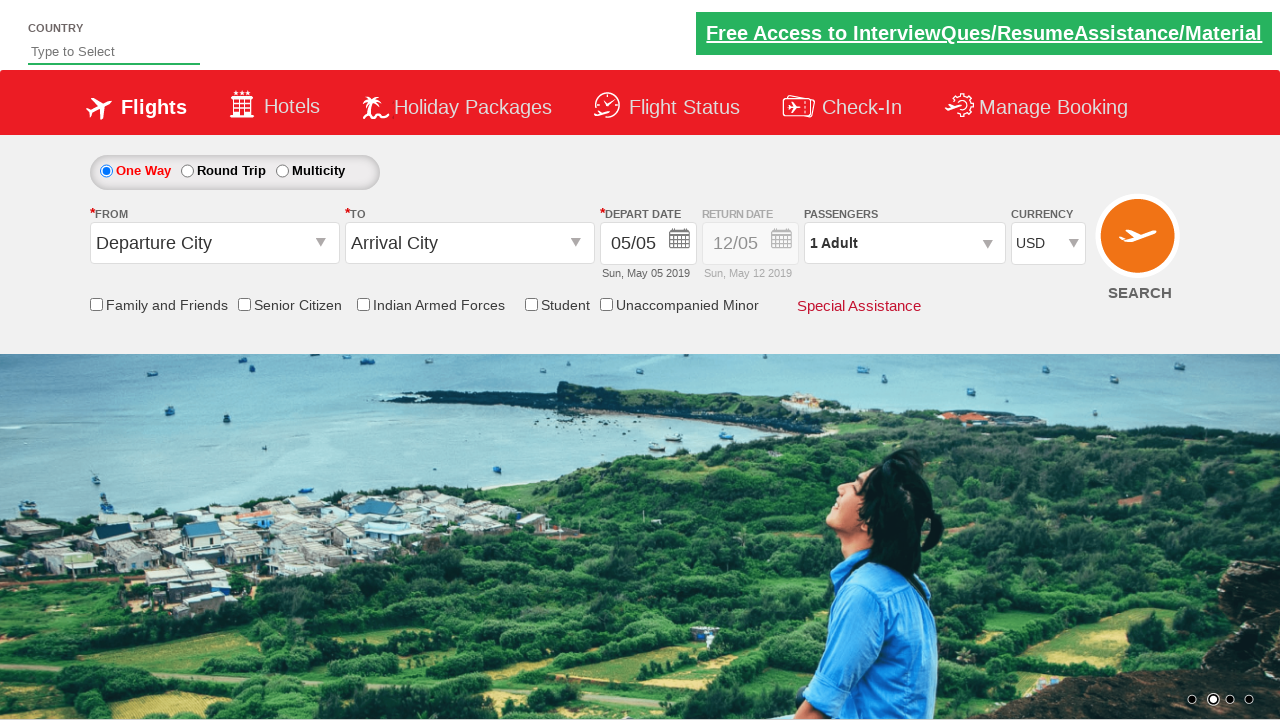

Selected currency dropdown option with visible text 'AED' on #ctl00_mainContent_DropDownListCurrency
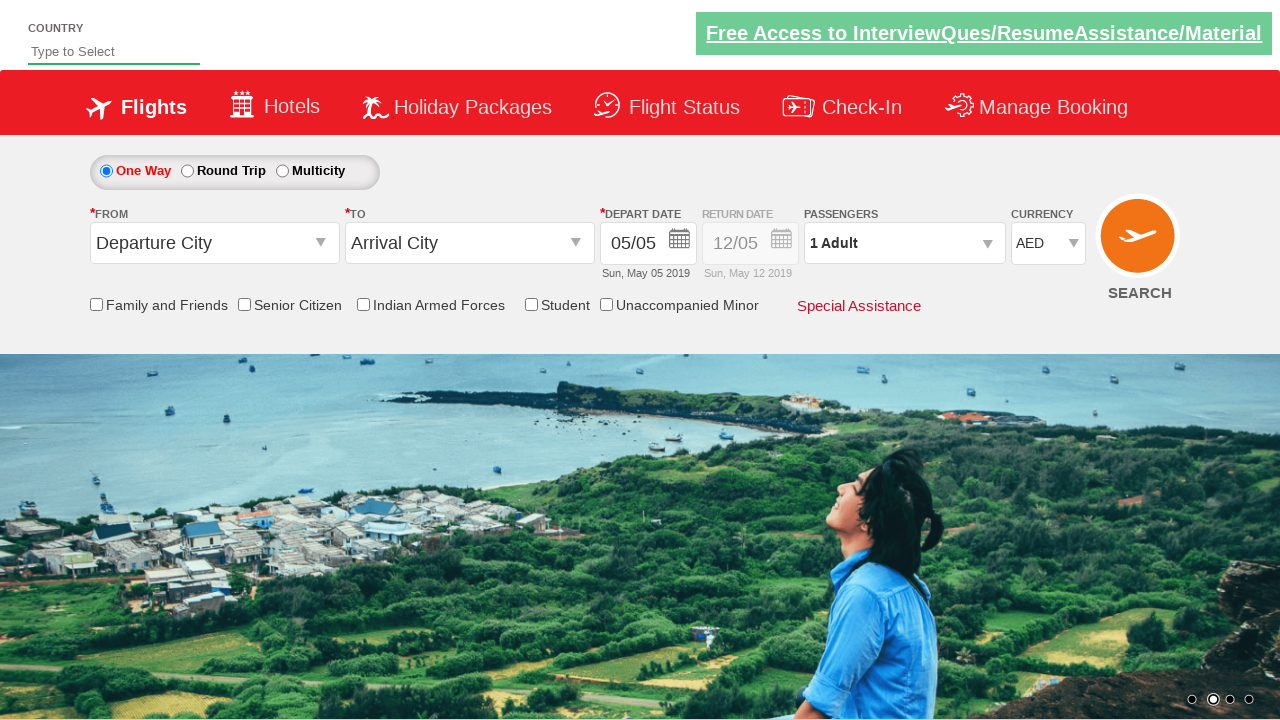

Selected currency dropdown option with value 'INR' on #ctl00_mainContent_DropDownListCurrency
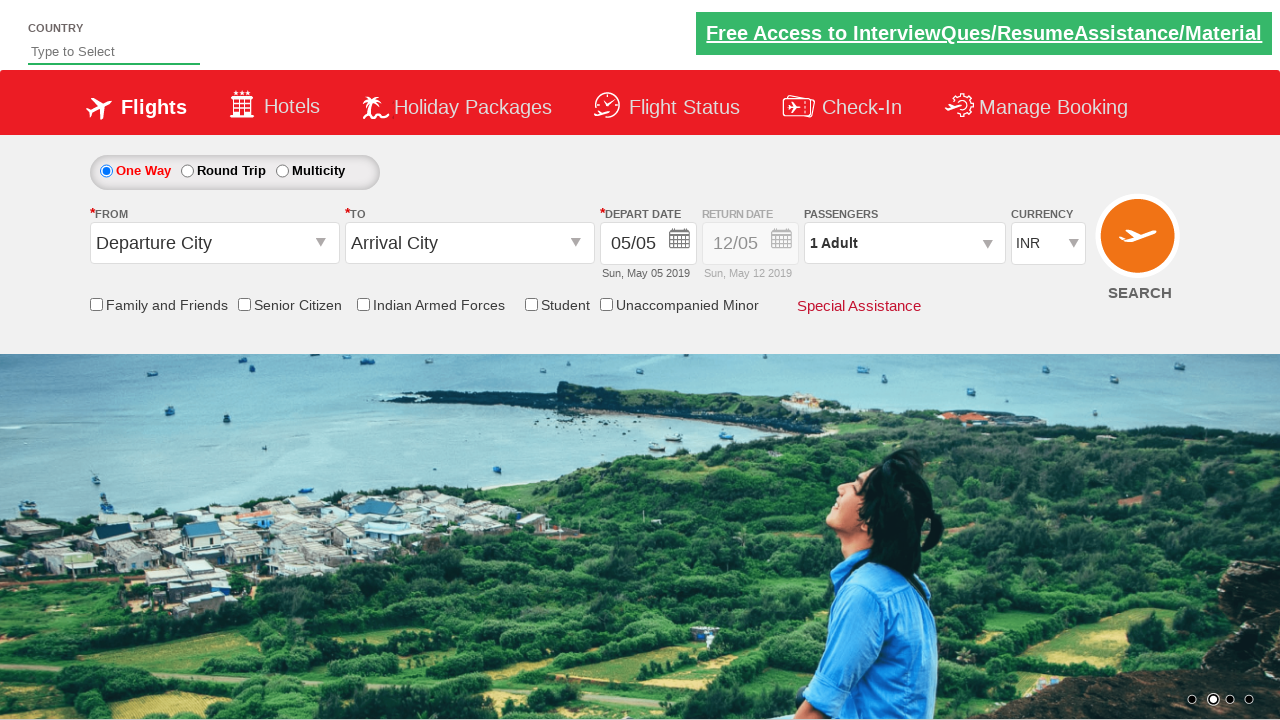

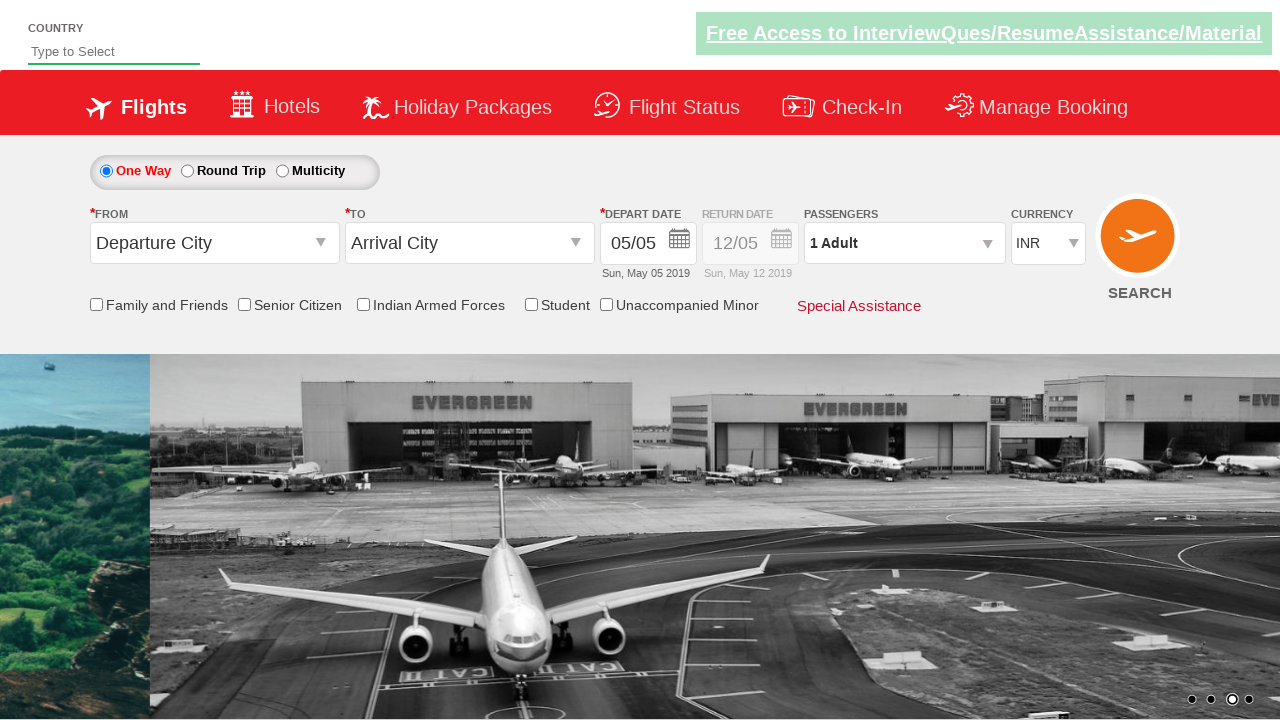